Tests finding a link by partial text (a calculated mathematical value), clicking it, then filling out a form with personal information (first name, last name, city, country) and submitting it.

Starting URL: http://suninjuly.github.io/find_link_text

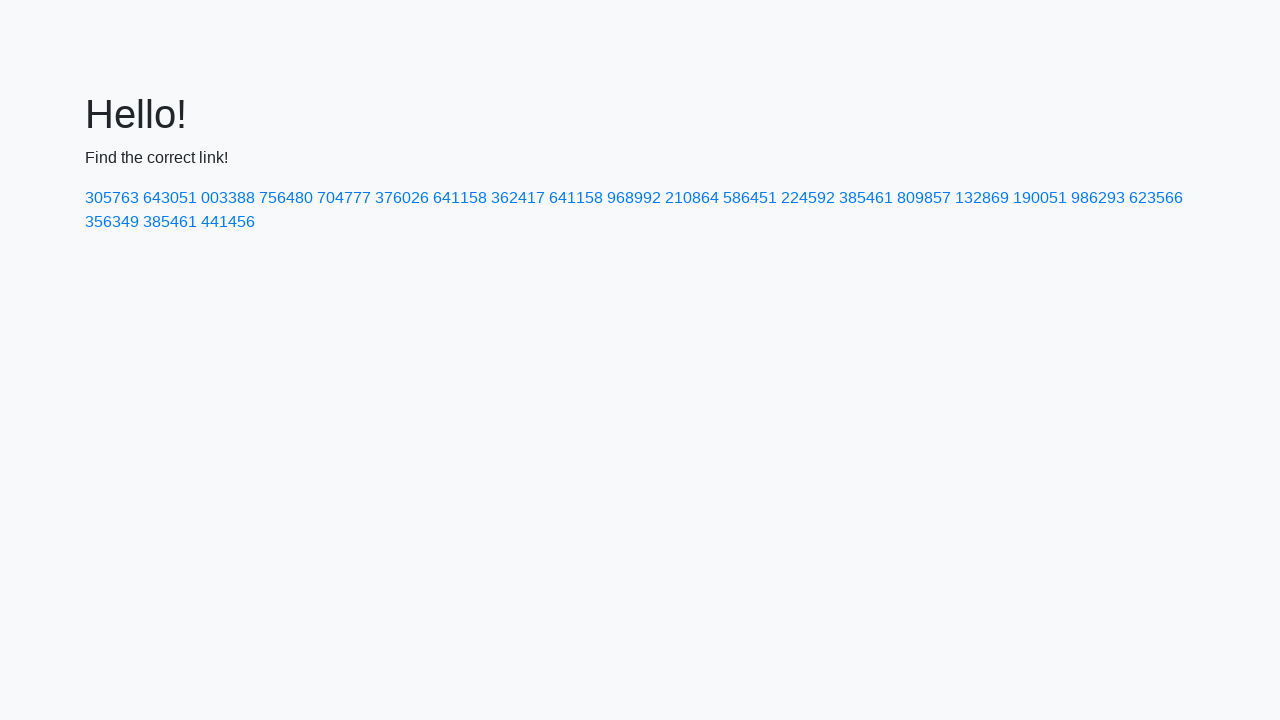

Clicked link with calculated text value '224592' at (808, 198) on a:has-text('224592')
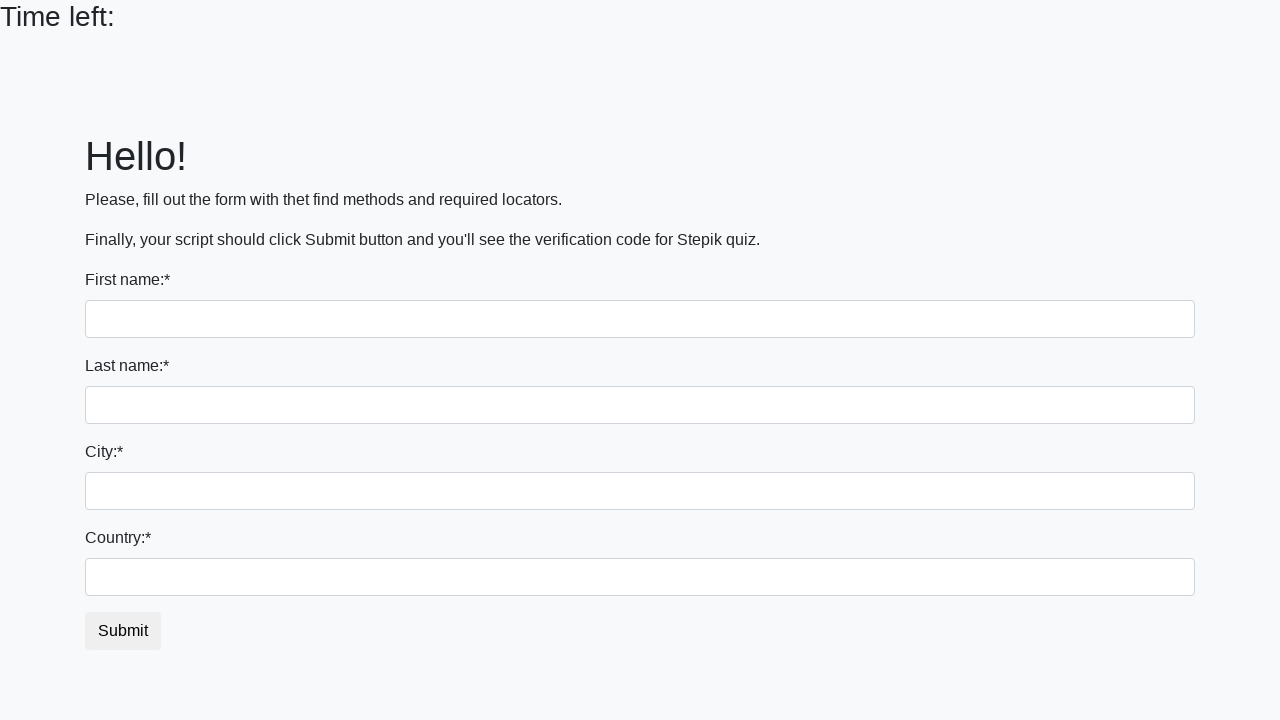

Filled first name field with 'Ivan' on input
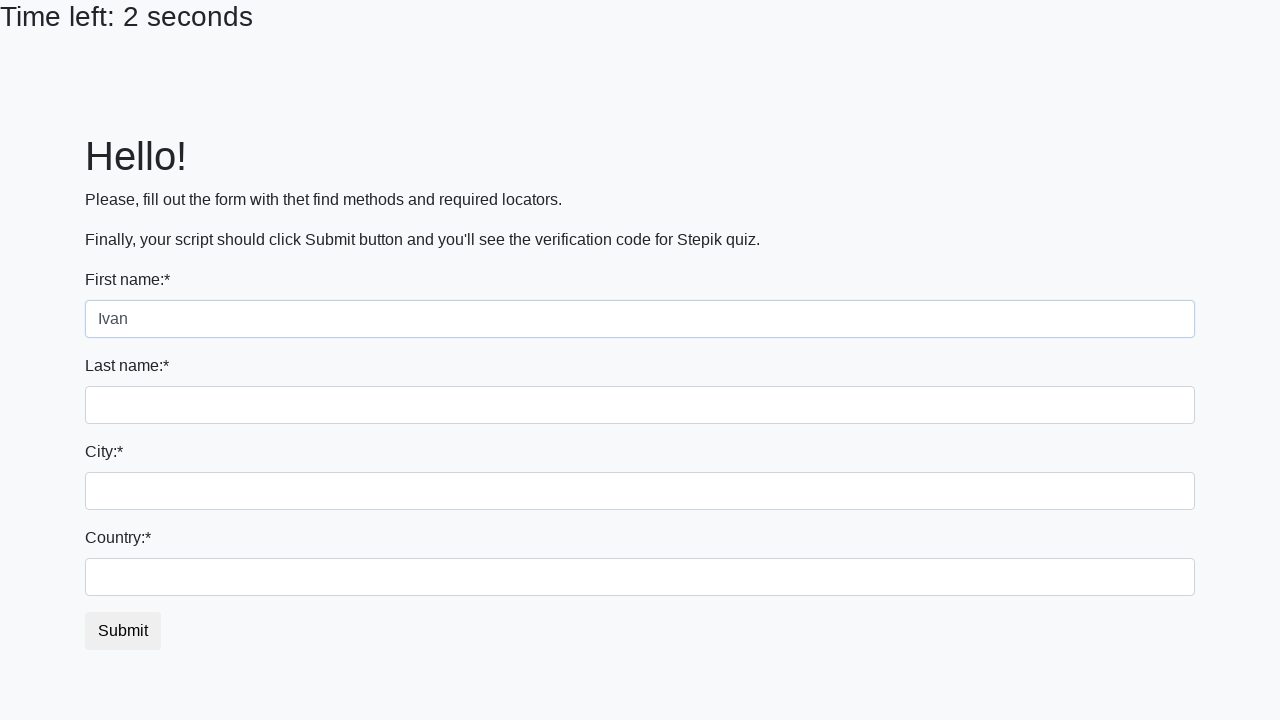

Filled last name field with 'Petrov' on input[name='last_name']
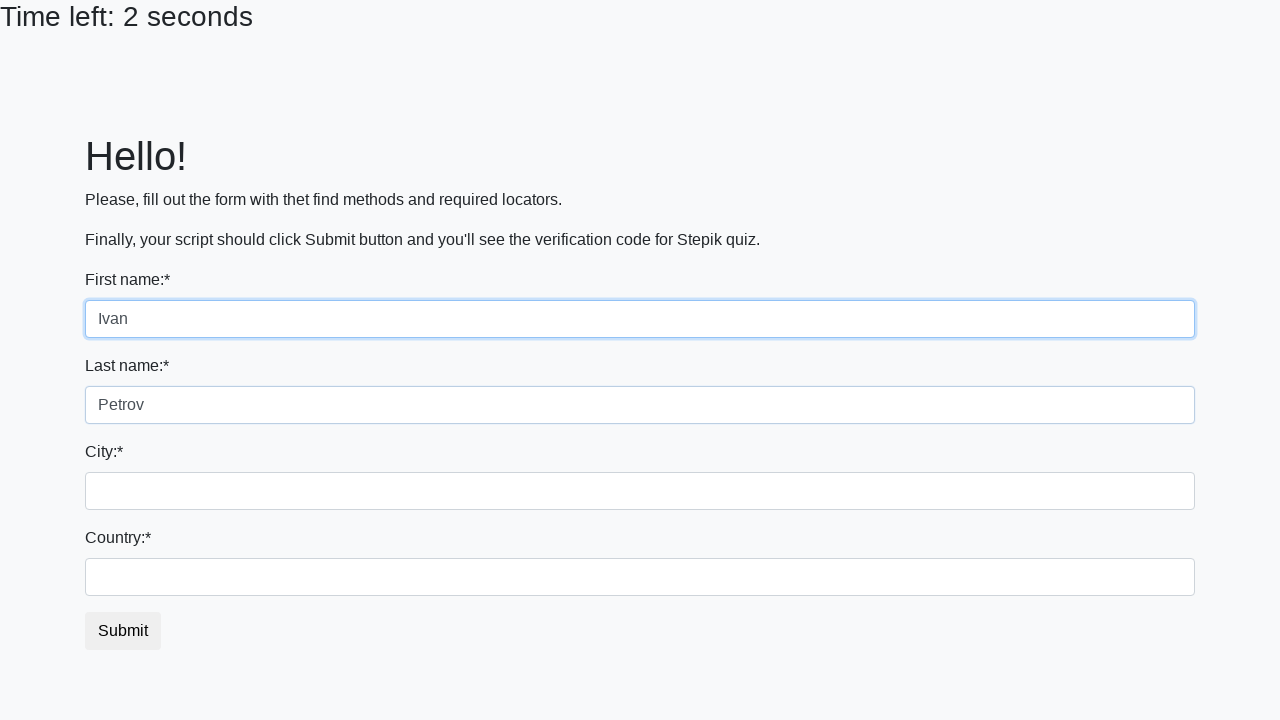

Filled city field with 'Smolensk' on .form-control.city
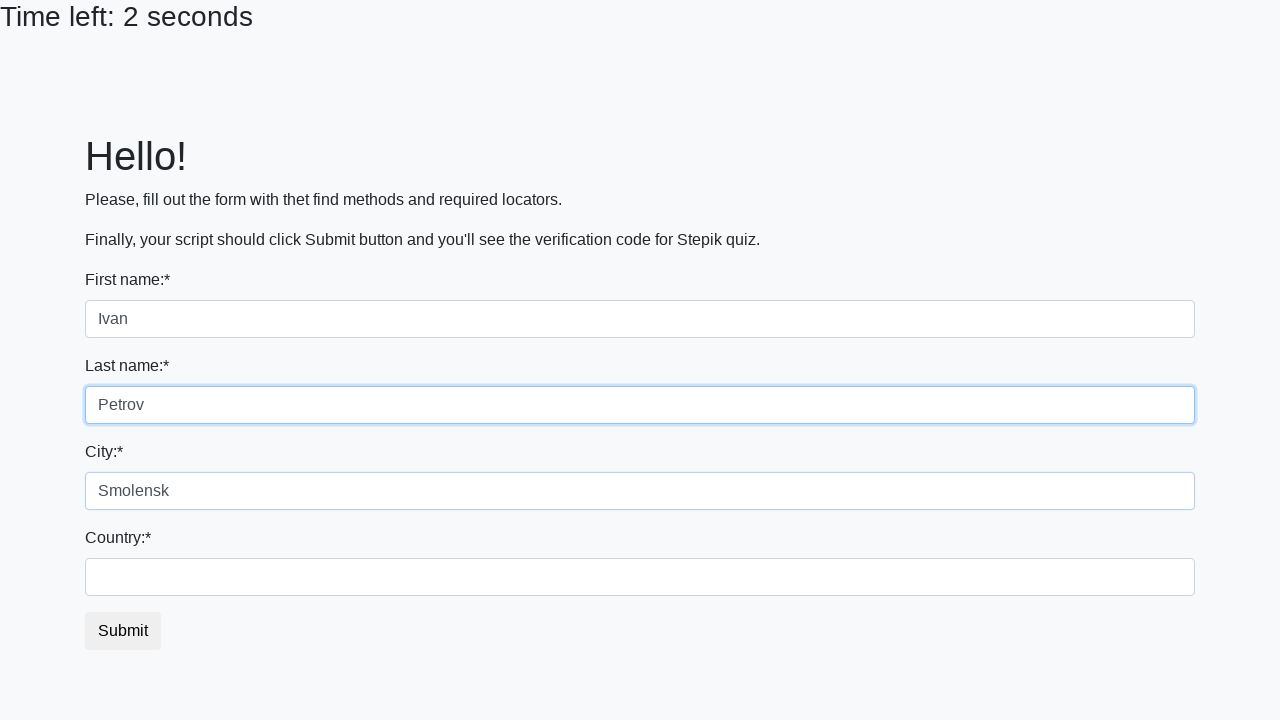

Filled country field with 'Russia' on #country
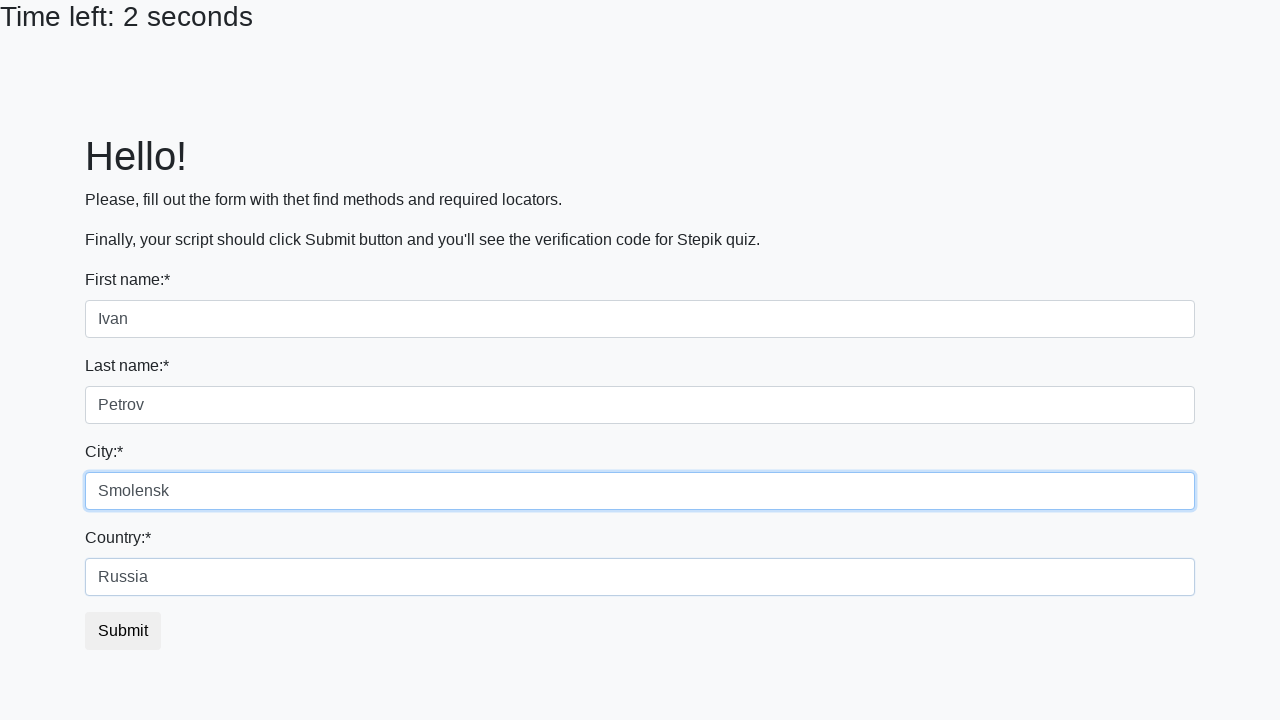

Clicked submit button to complete form at (123, 631) on button.btn
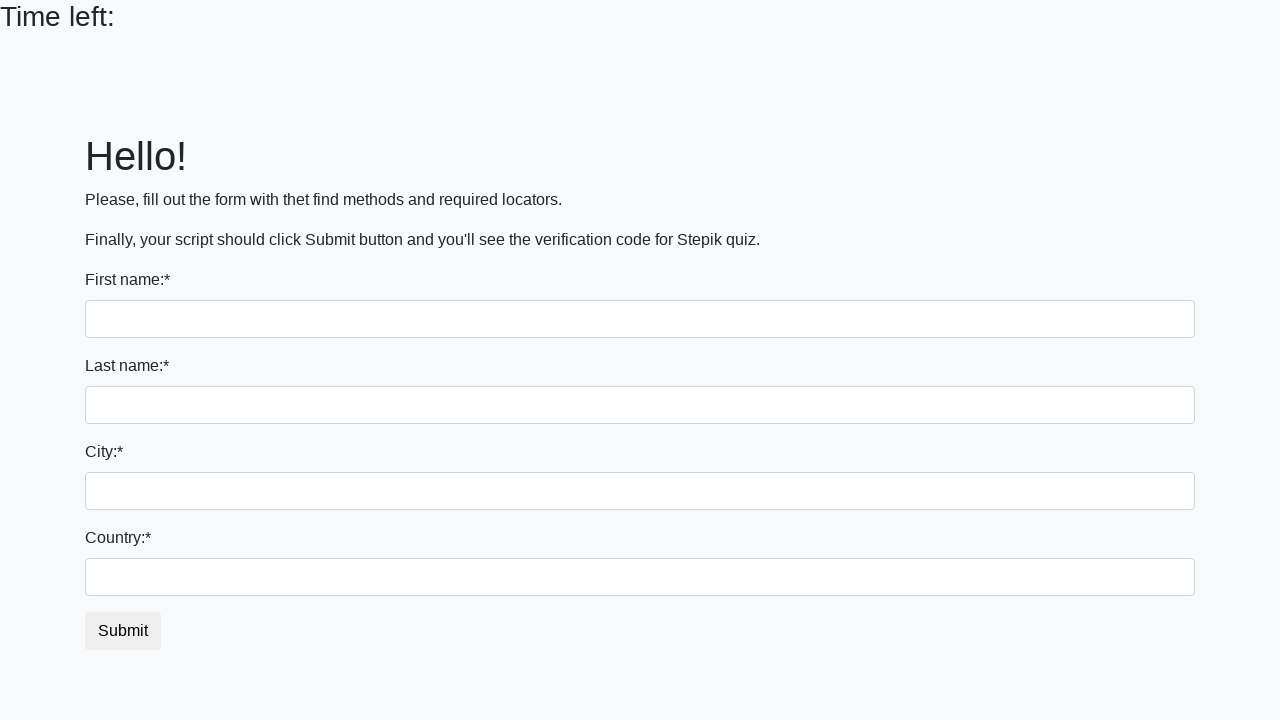

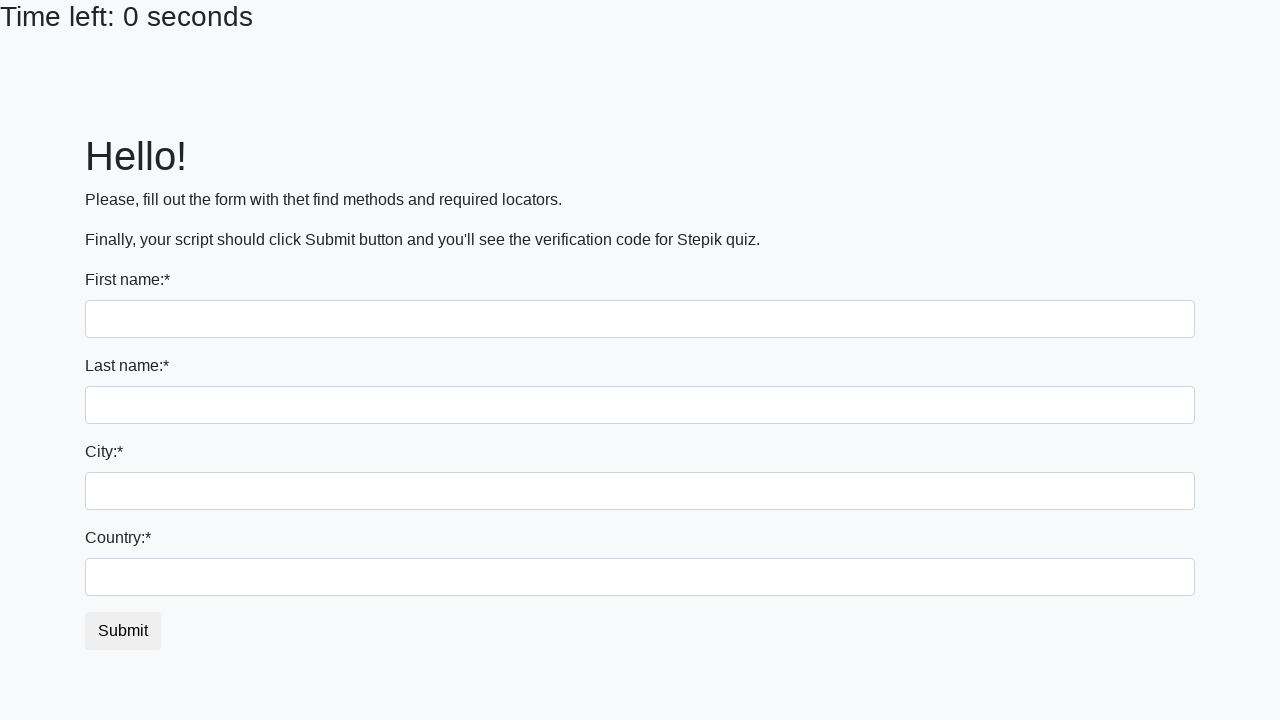